Clicks button labeled "1" in the button group

Starting URL: https://formy-project.herokuapp.com/buttons

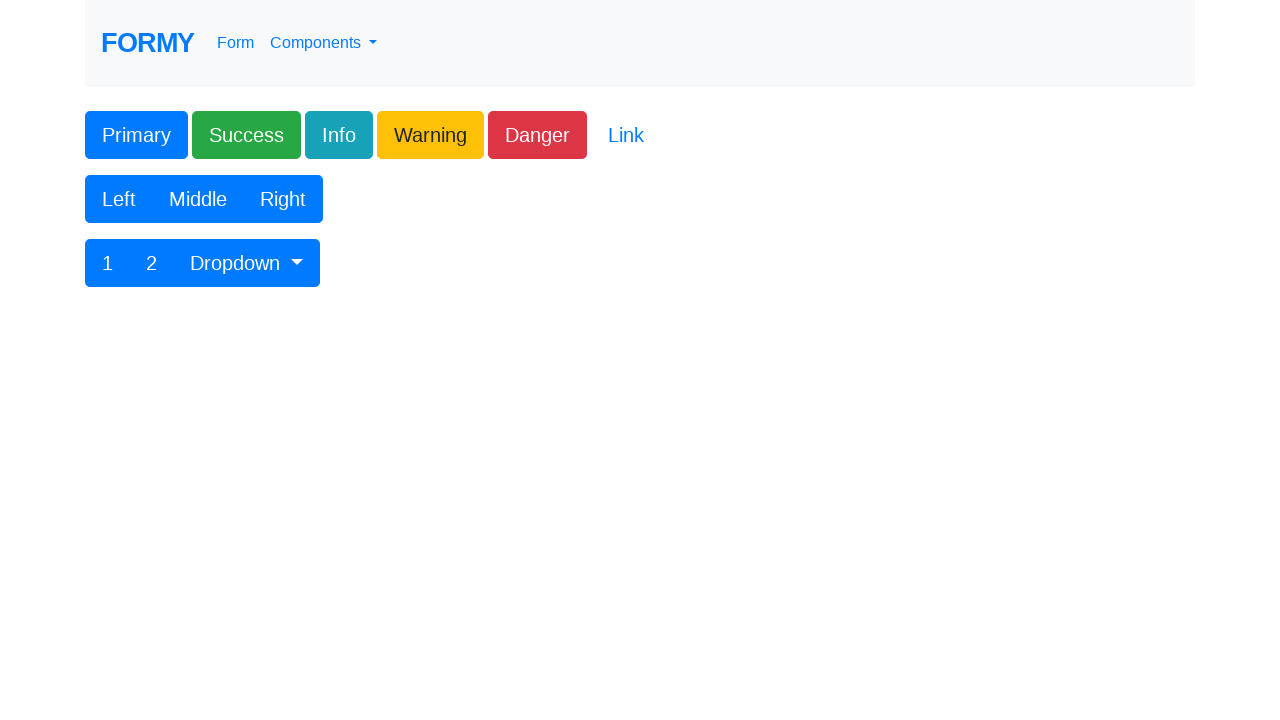

Clicked button labeled '1' in the button group at (108, 263) on xpath=//button[contains(text(),'1')]
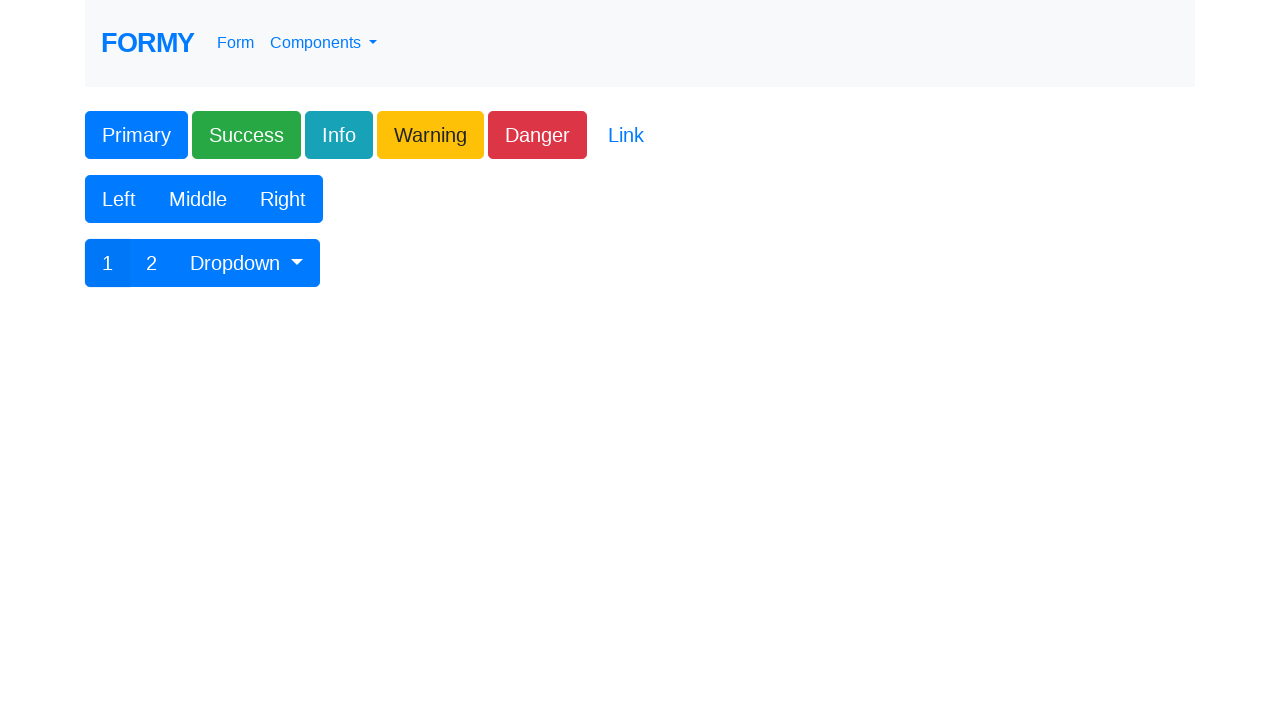

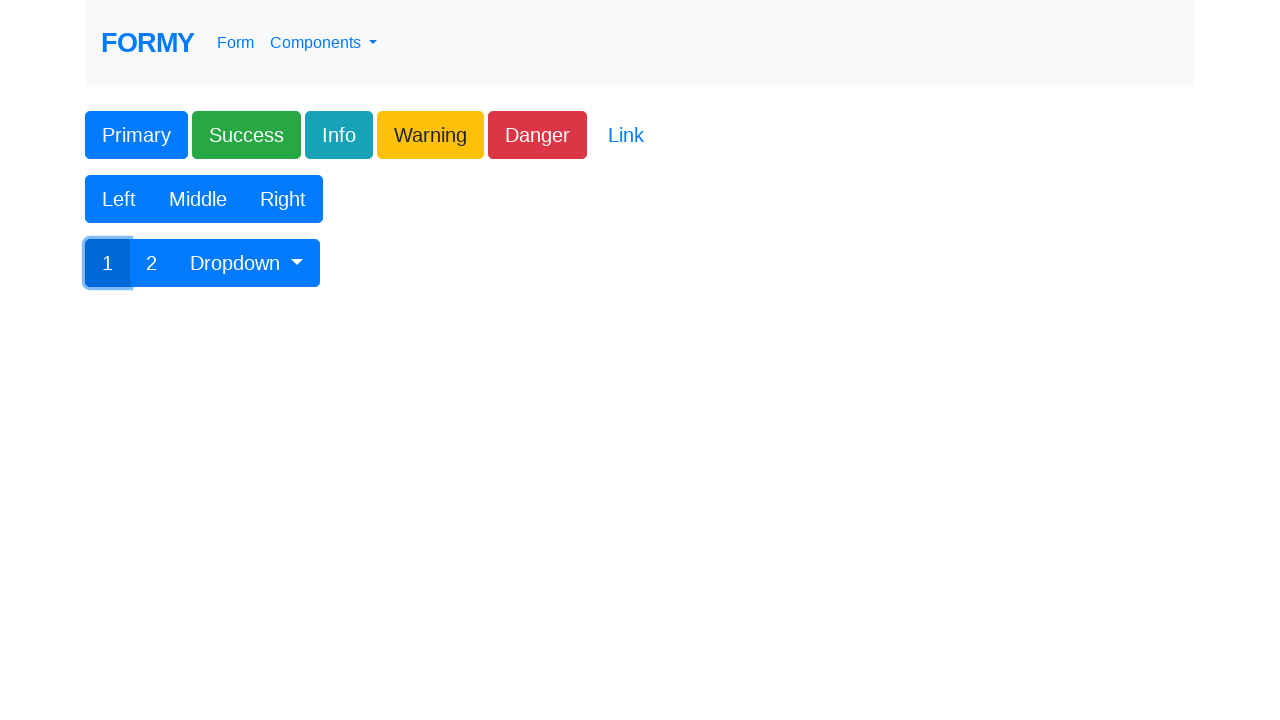